Navigates to a demo table page and interacts with an employee manager table to identify duplicate employee IDs

Starting URL: http://automationbykrishna.com/

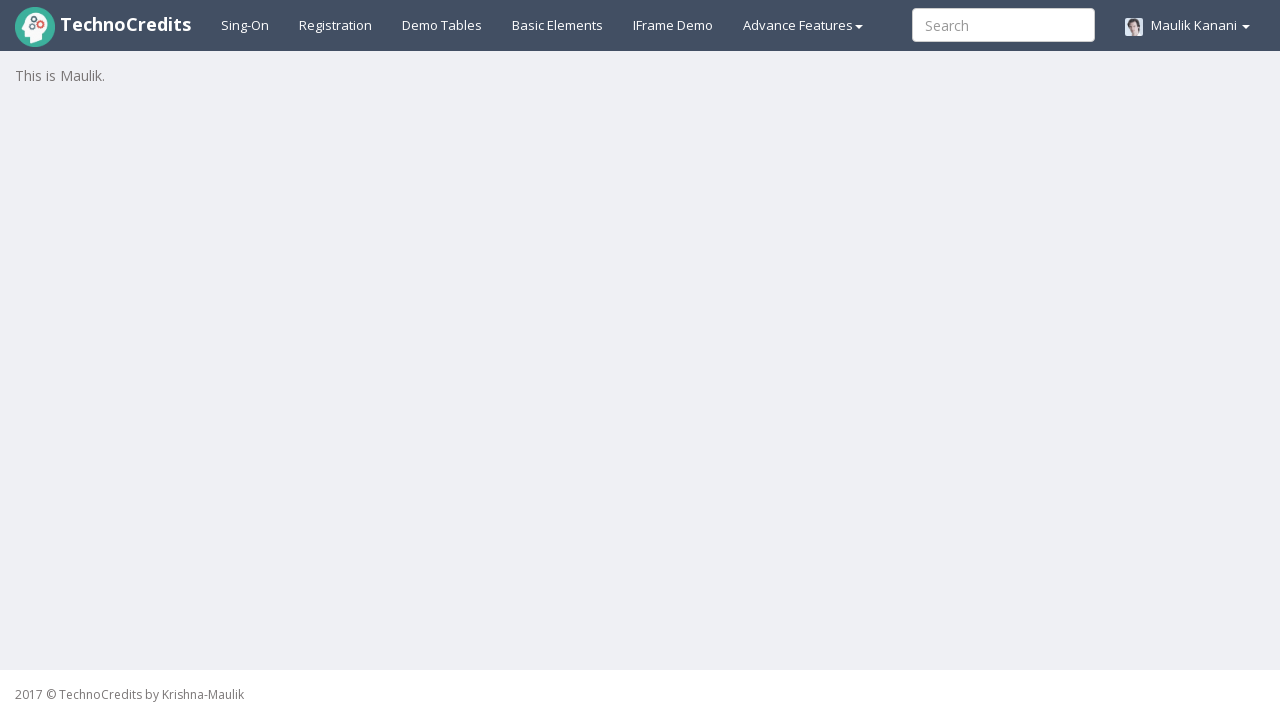

Clicked demotable link to navigate to employee manager table page at (442, 25) on #demotable
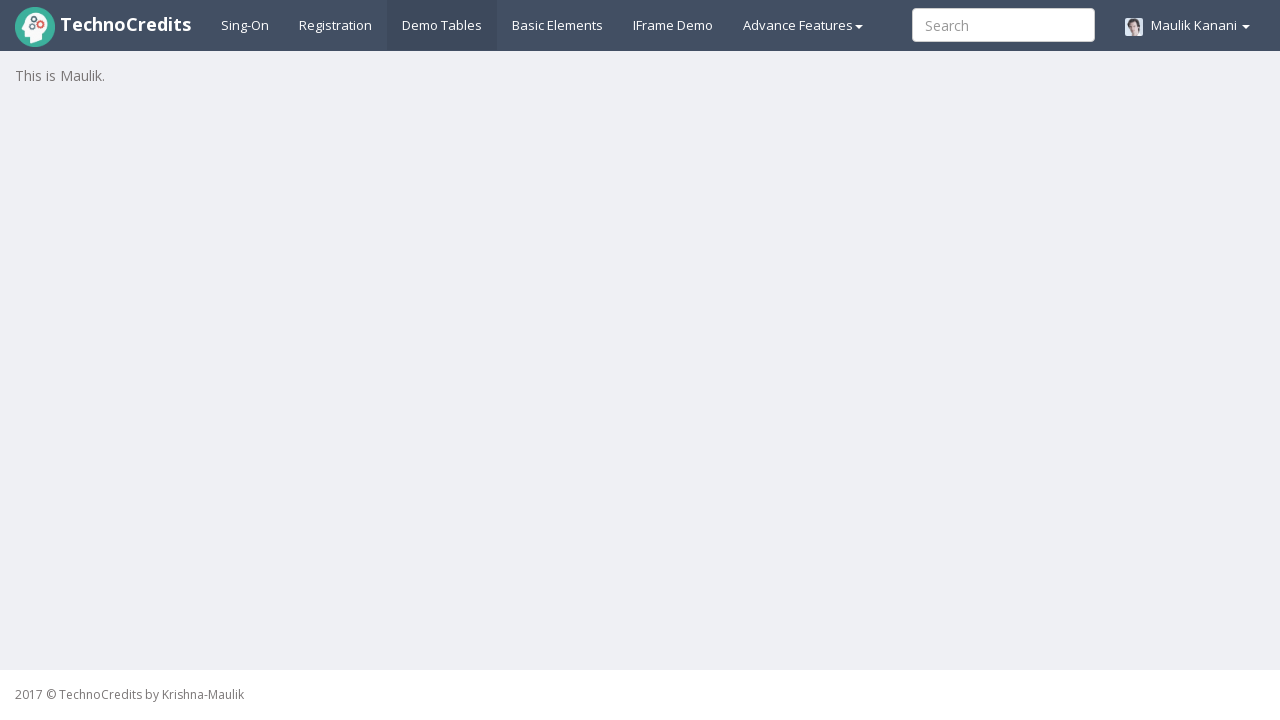

Employee manager table loaded and became visible
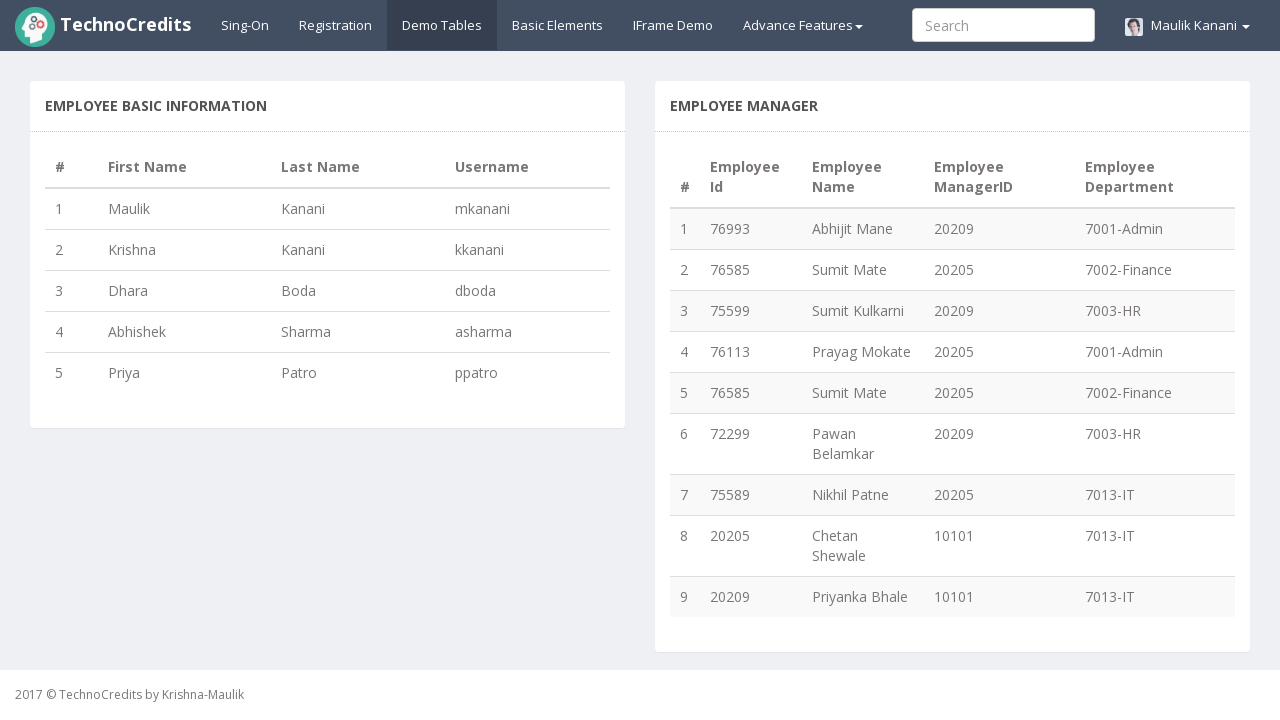

Retrieved 9 employee ID elements from the table
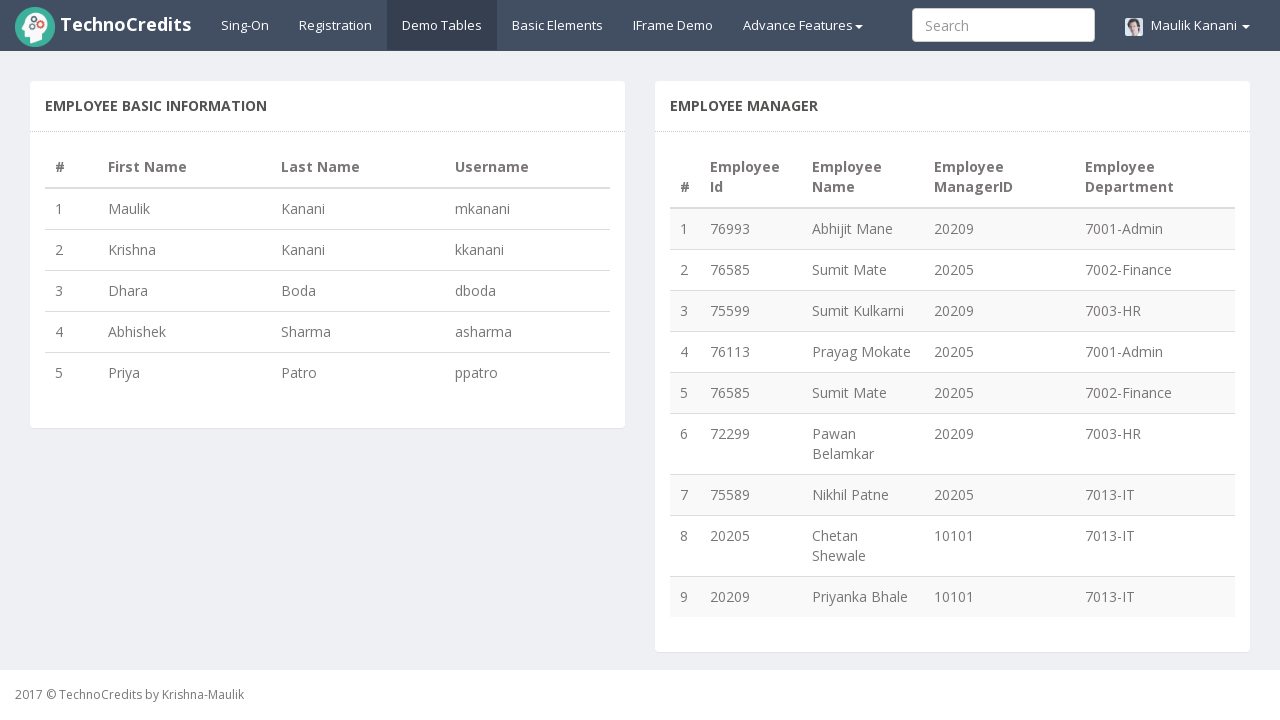

Retrieved employee ID from row 1: 76993
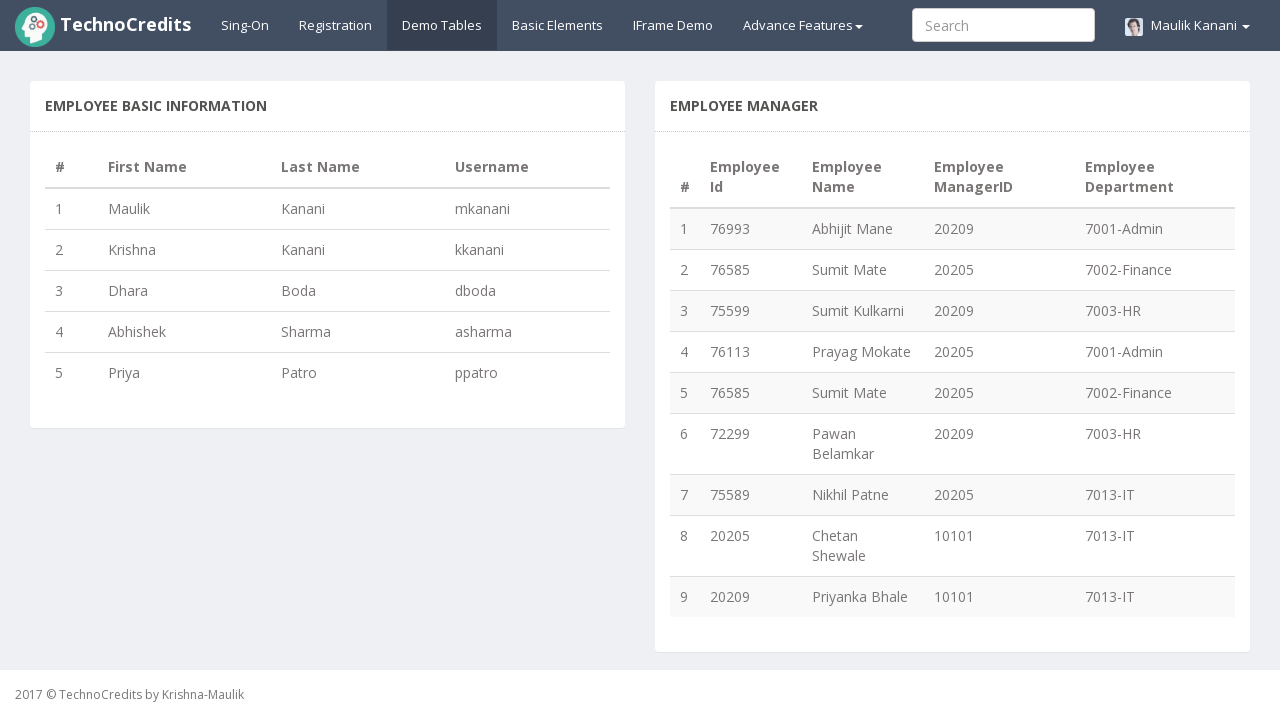

Retrieved employee name from row 1: Abhijit Mane
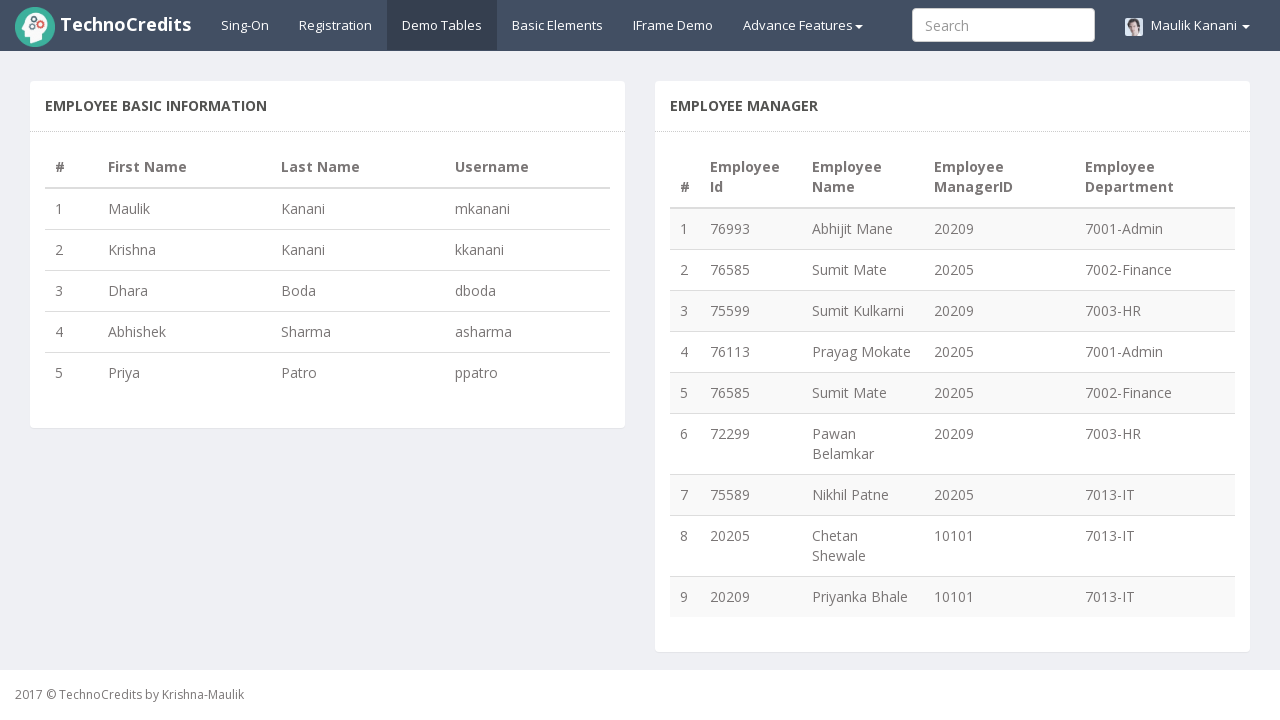

Stored employee ID 76993 with name Abhijit Mane in map
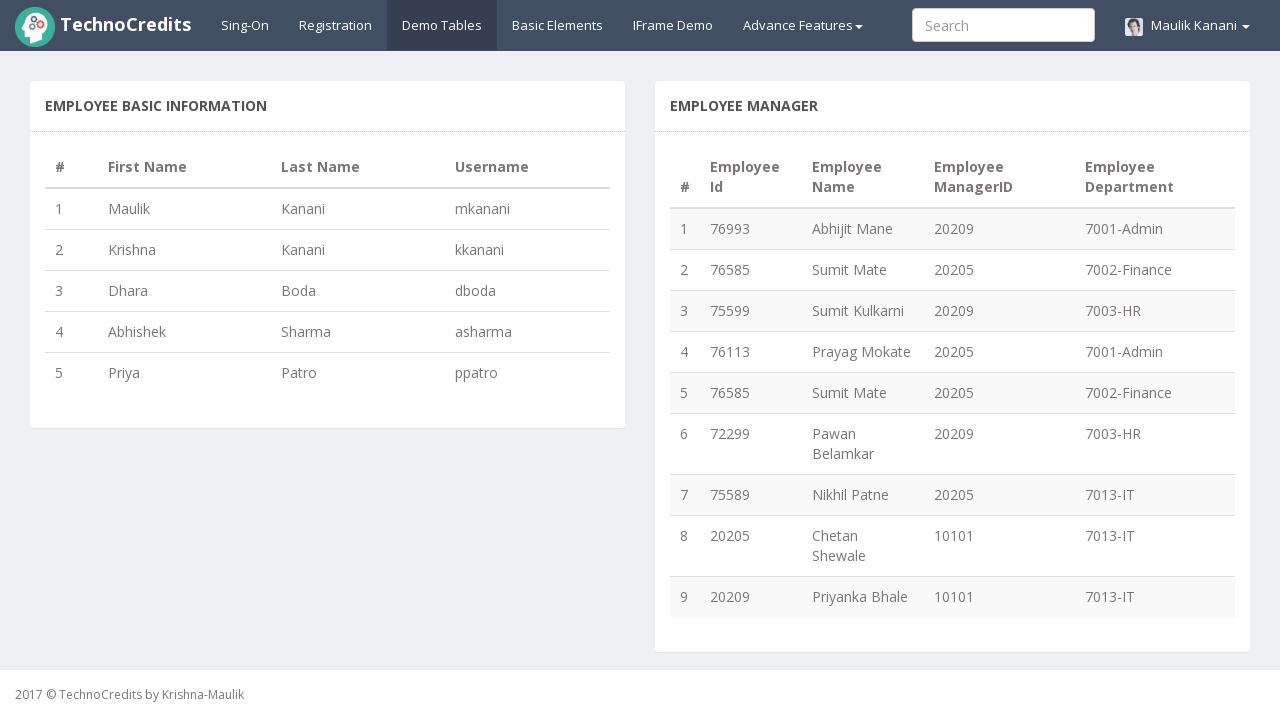

Retrieved employee ID from row 2: 76585
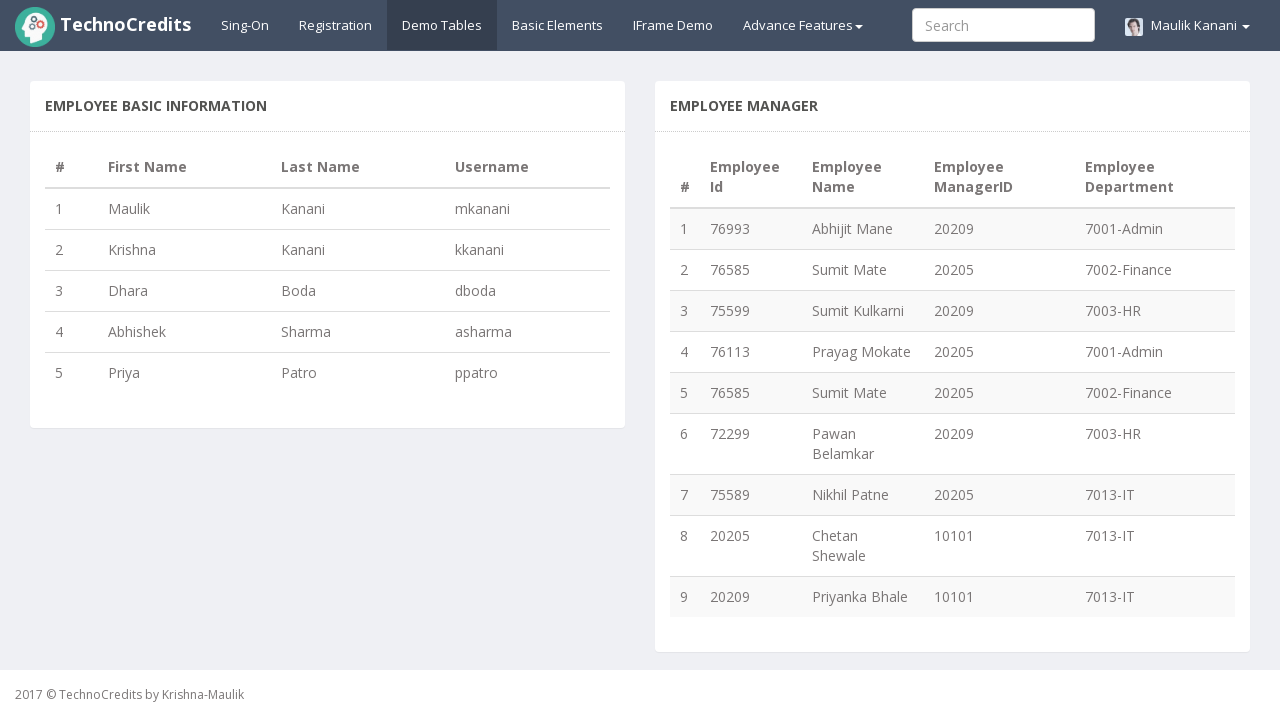

Retrieved employee name from row 2: Sumit Mate
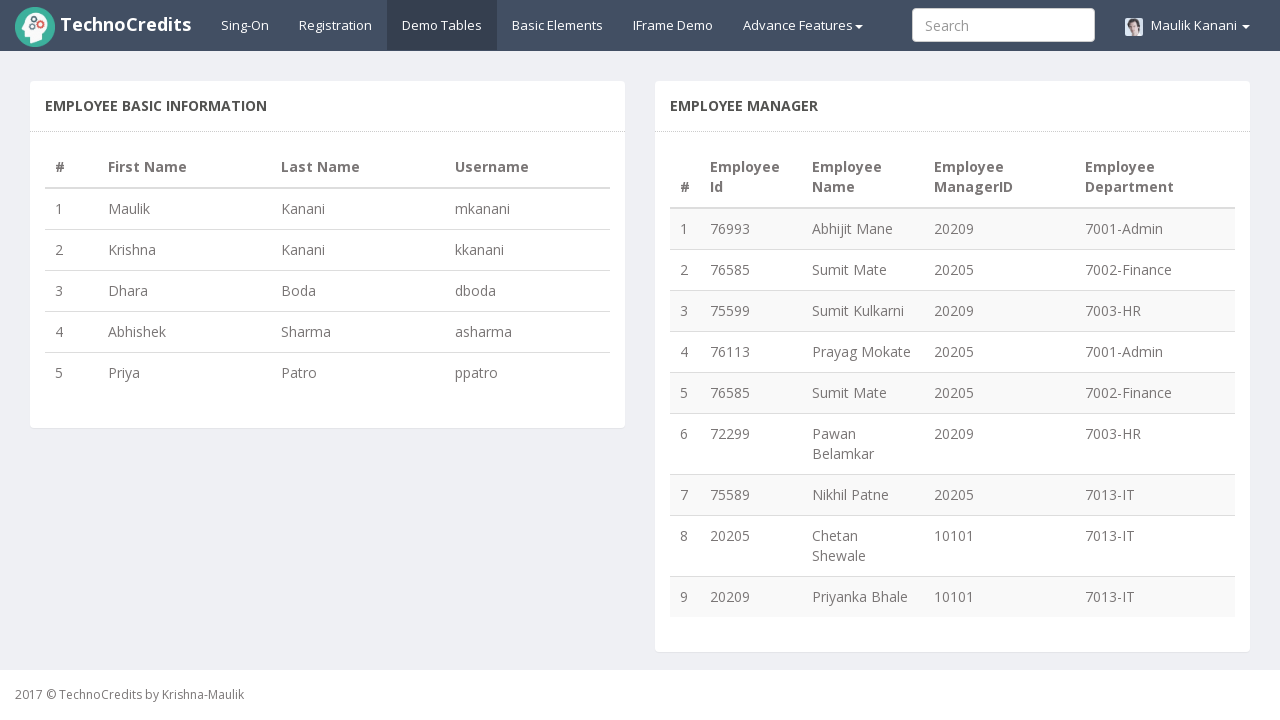

Stored employee ID 76585 with name Sumit Mate in map
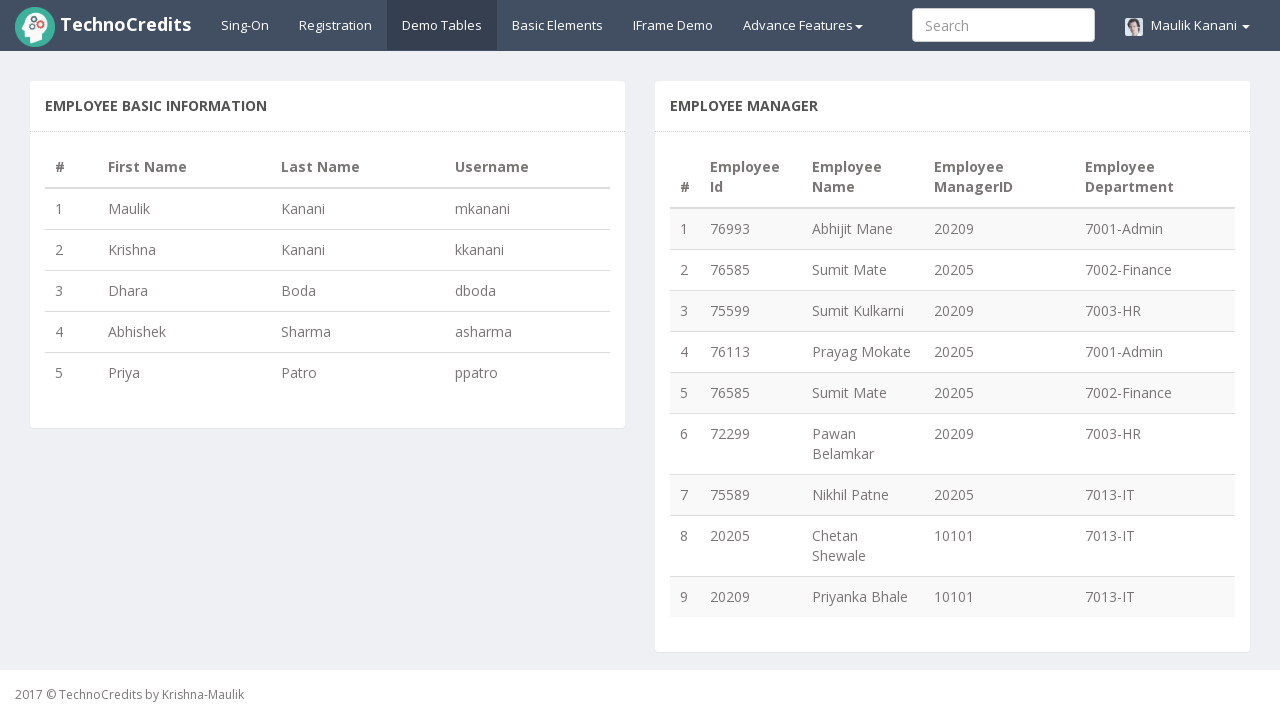

Retrieved employee ID from row 3: 75599
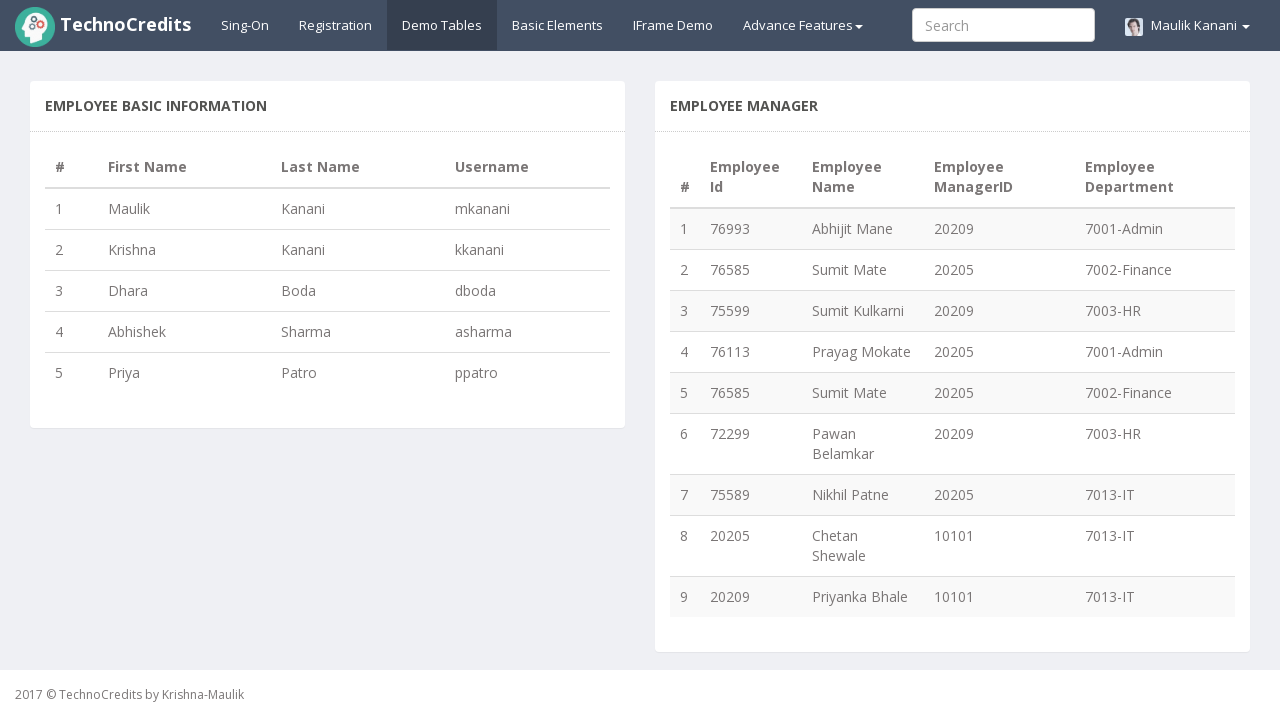

Retrieved employee name from row 3: Sumit Kulkarni
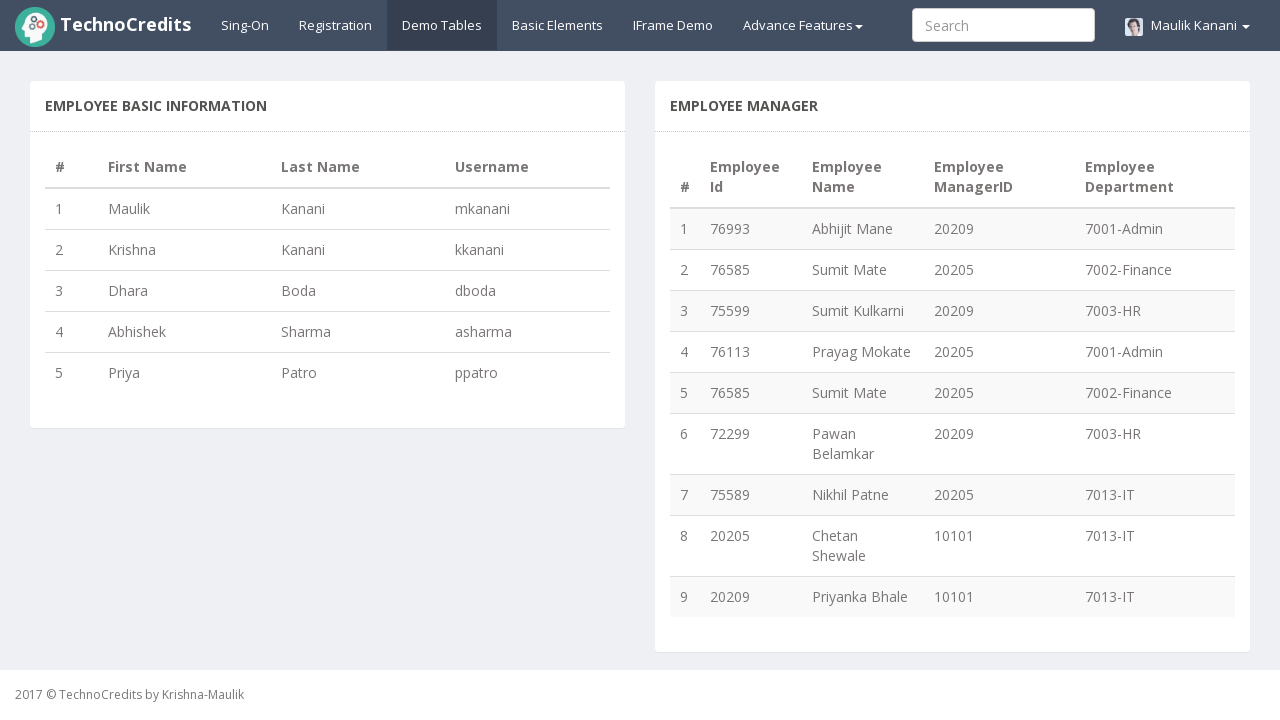

Stored employee ID 75599 with name Sumit Kulkarni in map
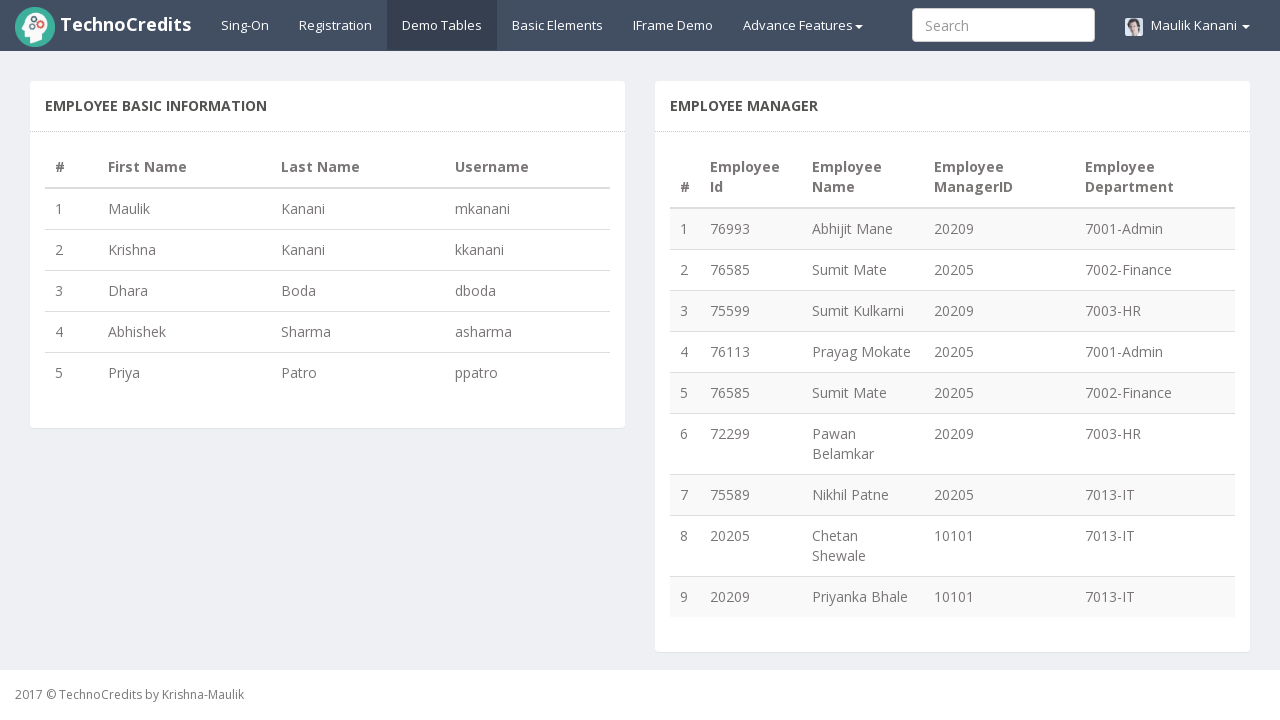

Retrieved employee ID from row 4: 76113
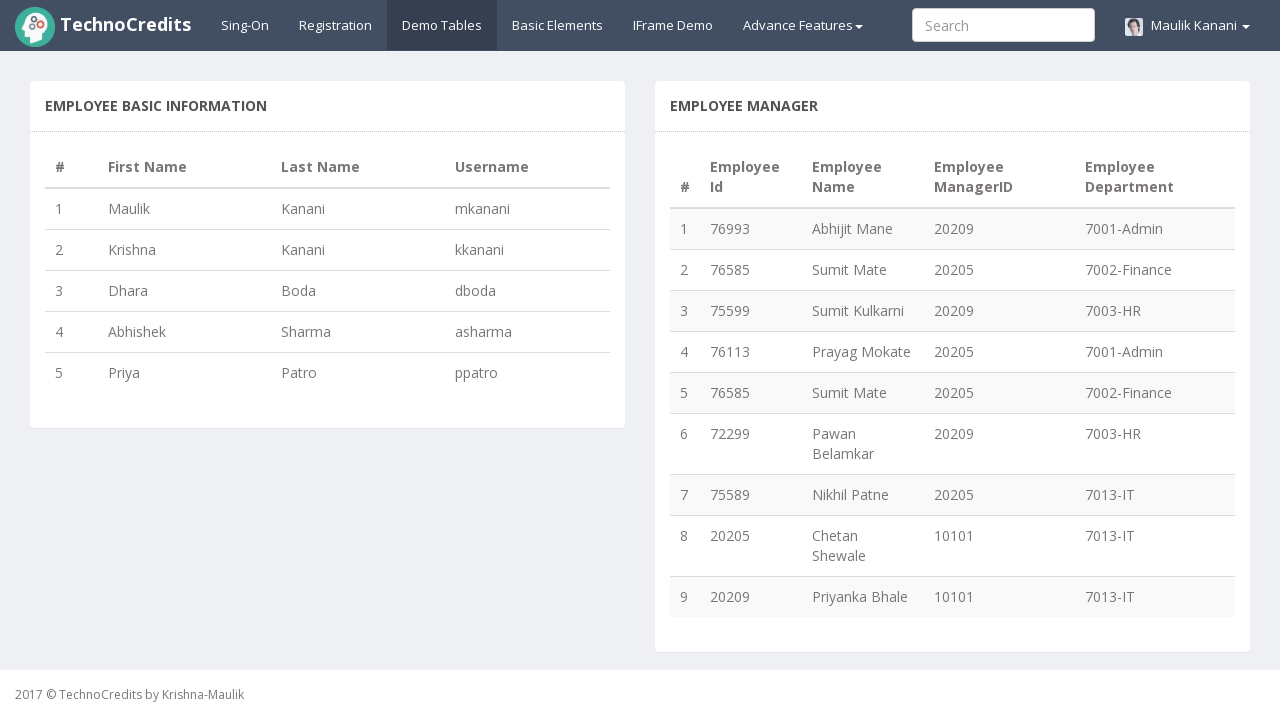

Retrieved employee name from row 4: Prayag Mokate
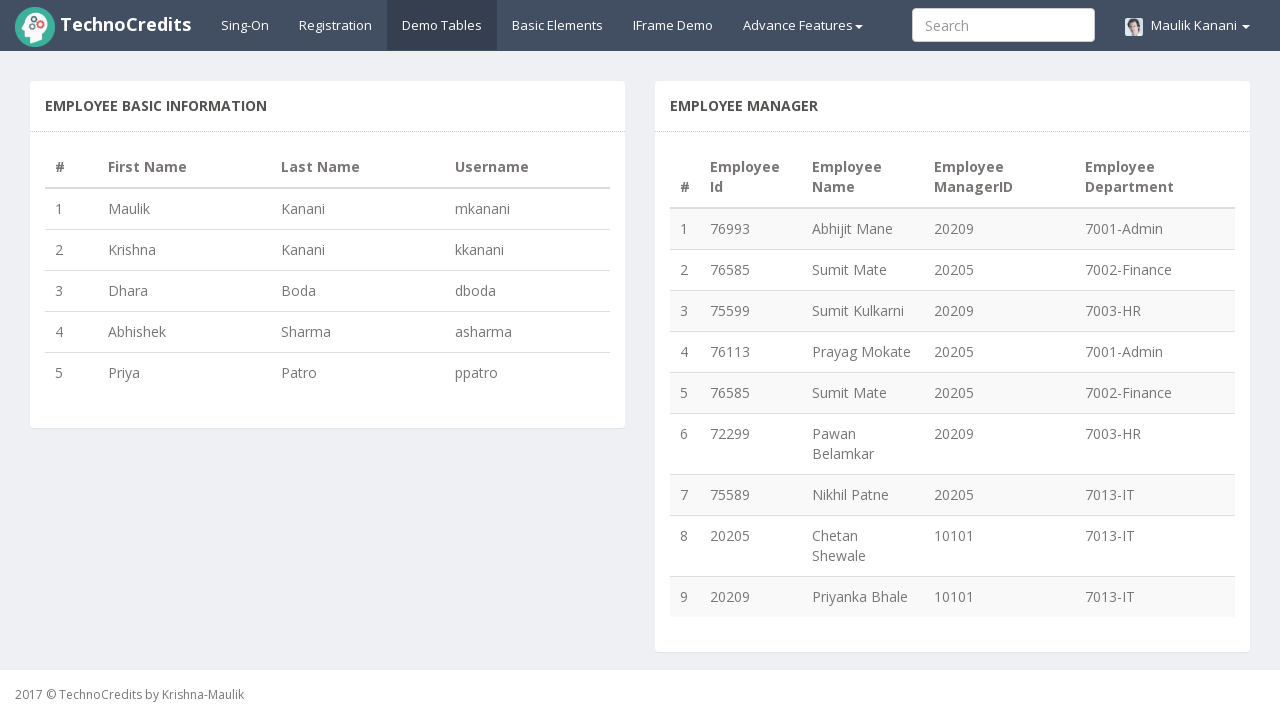

Stored employee ID 76113 with name Prayag Mokate in map
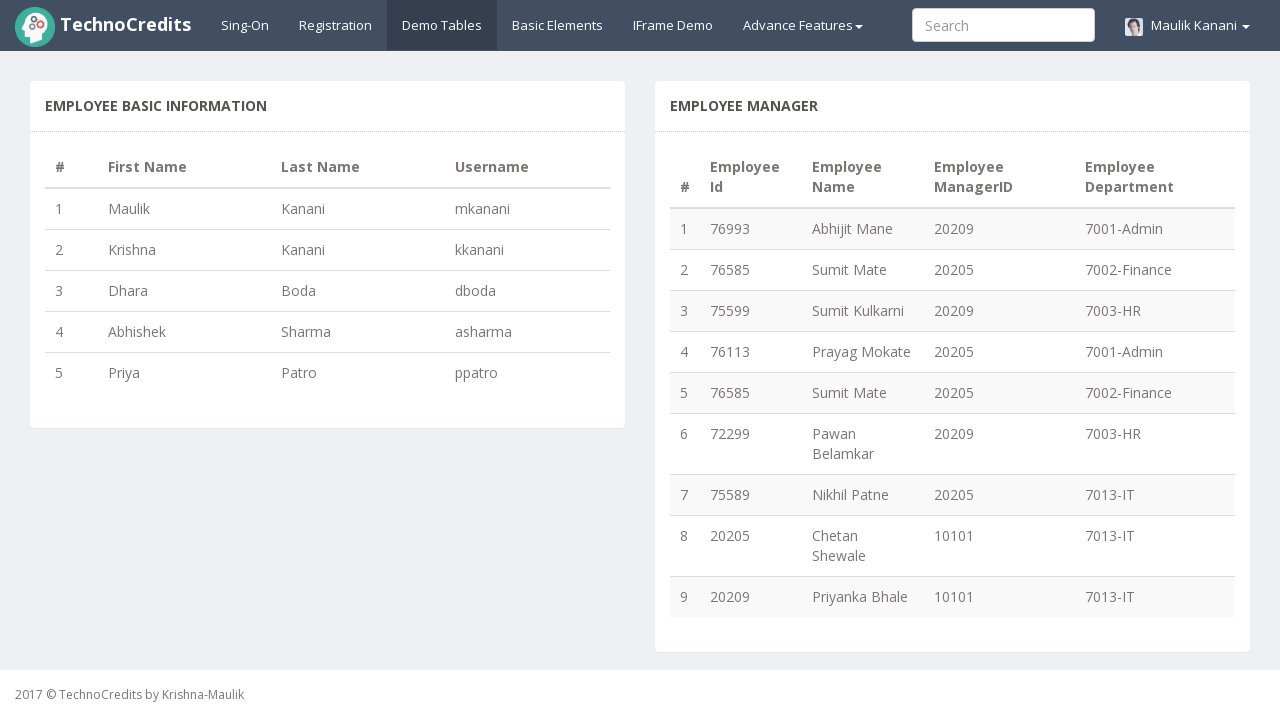

Retrieved employee ID from row 5: 76585
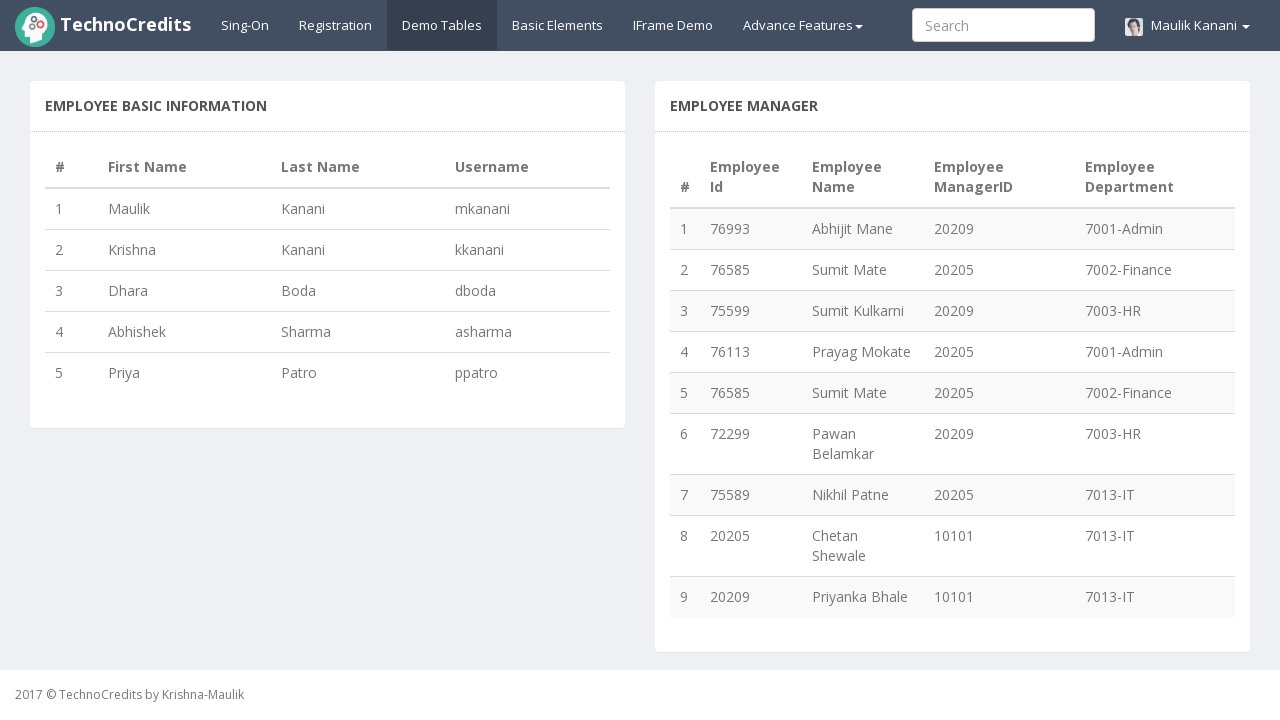

Retrieved employee name from row 5: Sumit Mate
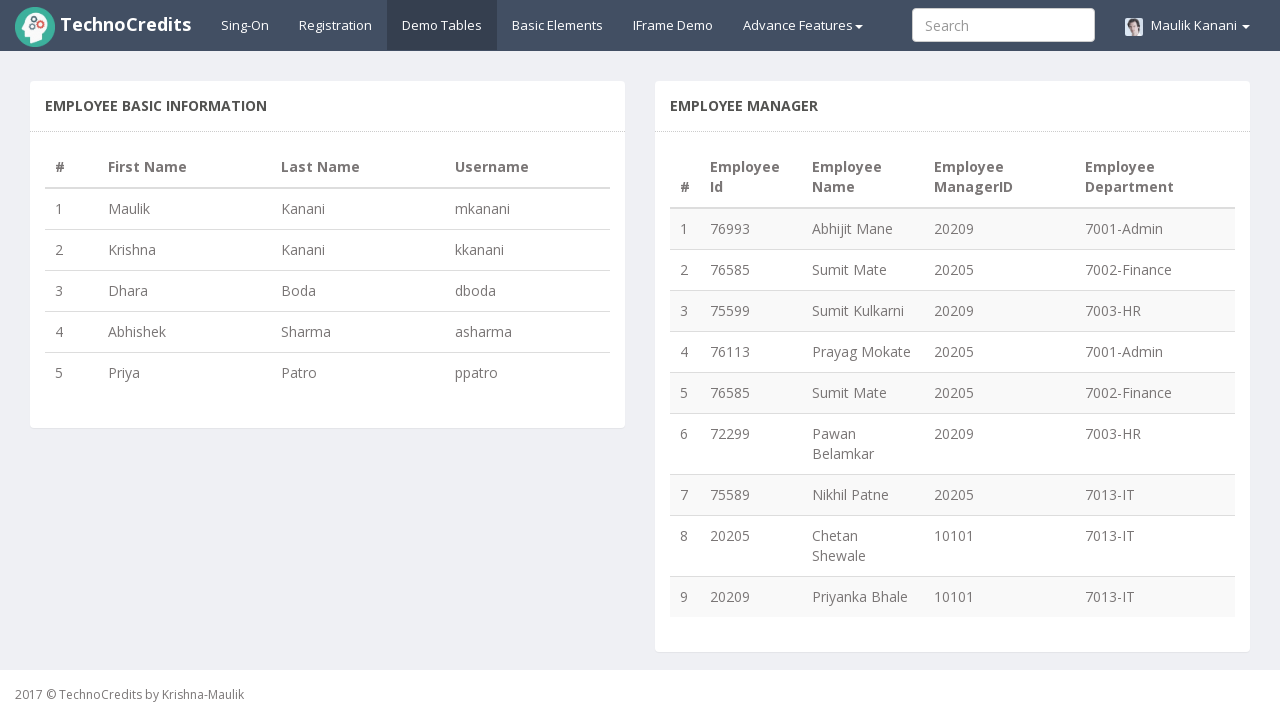

Found duplicate employee ID 76585 (previously associated with Sumit Mate)
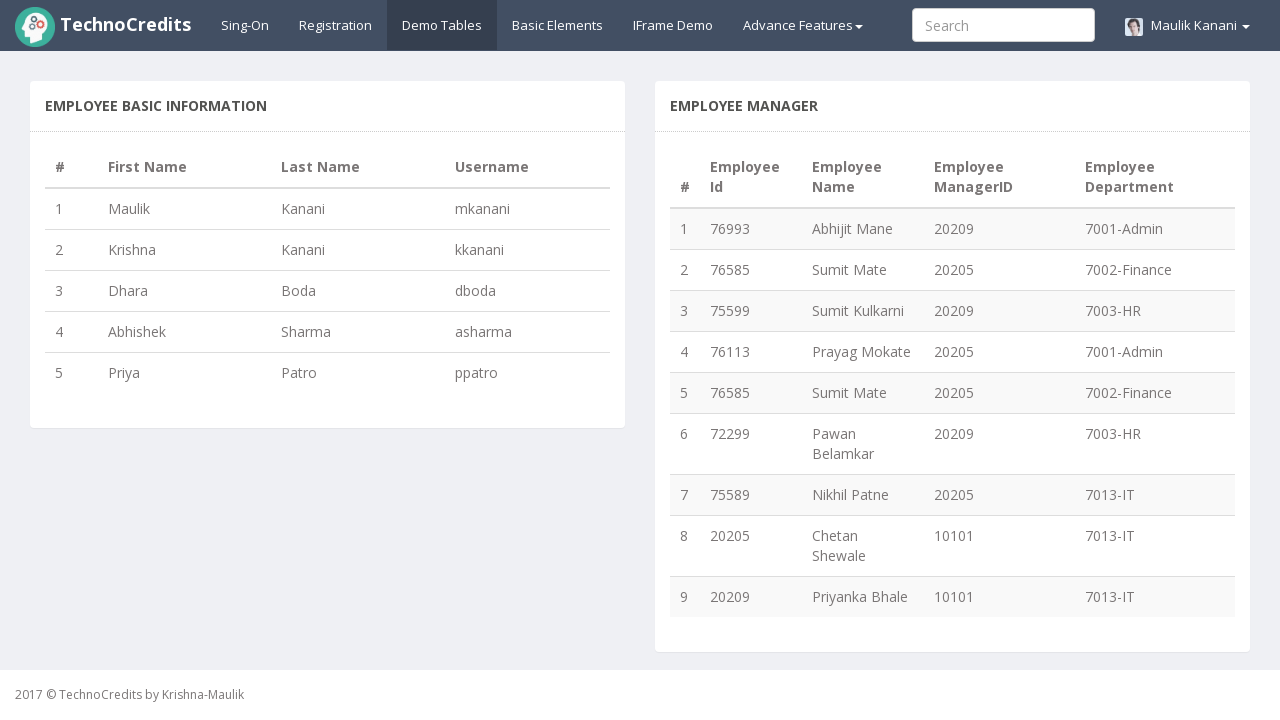

Retrieved employee ID from row 6: 72299
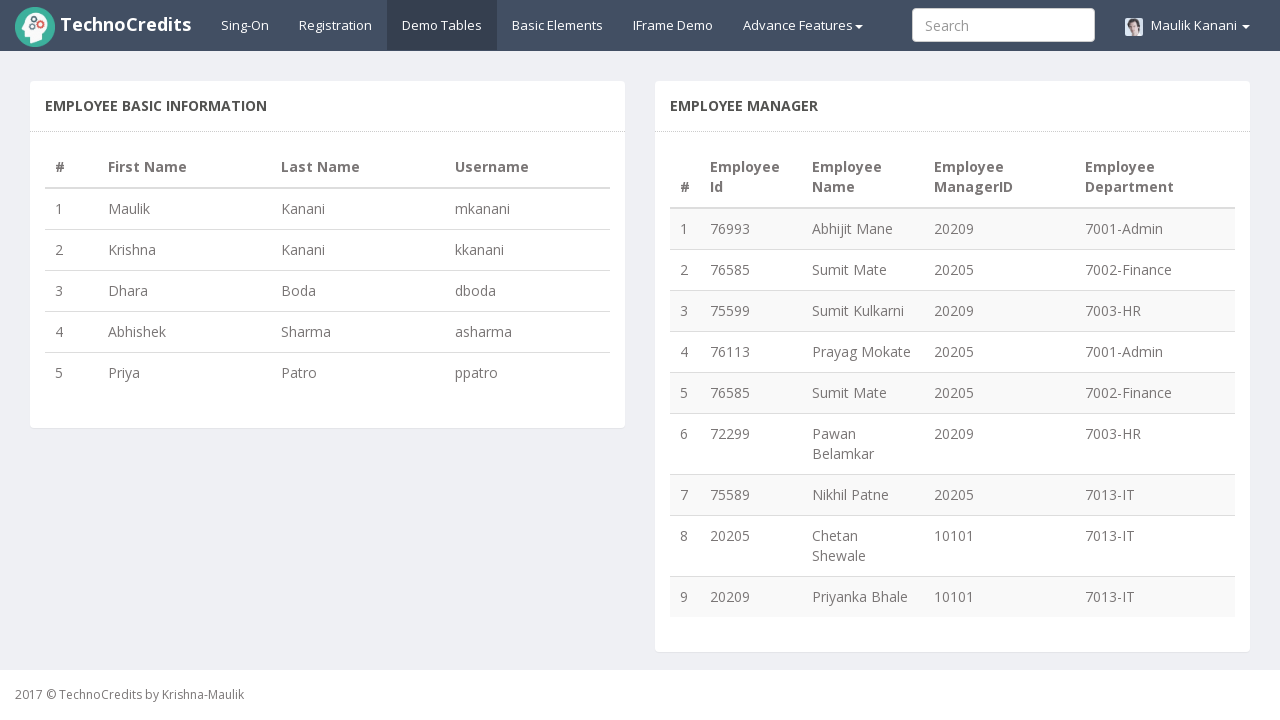

Retrieved employee name from row 6: Pawan Belamkar
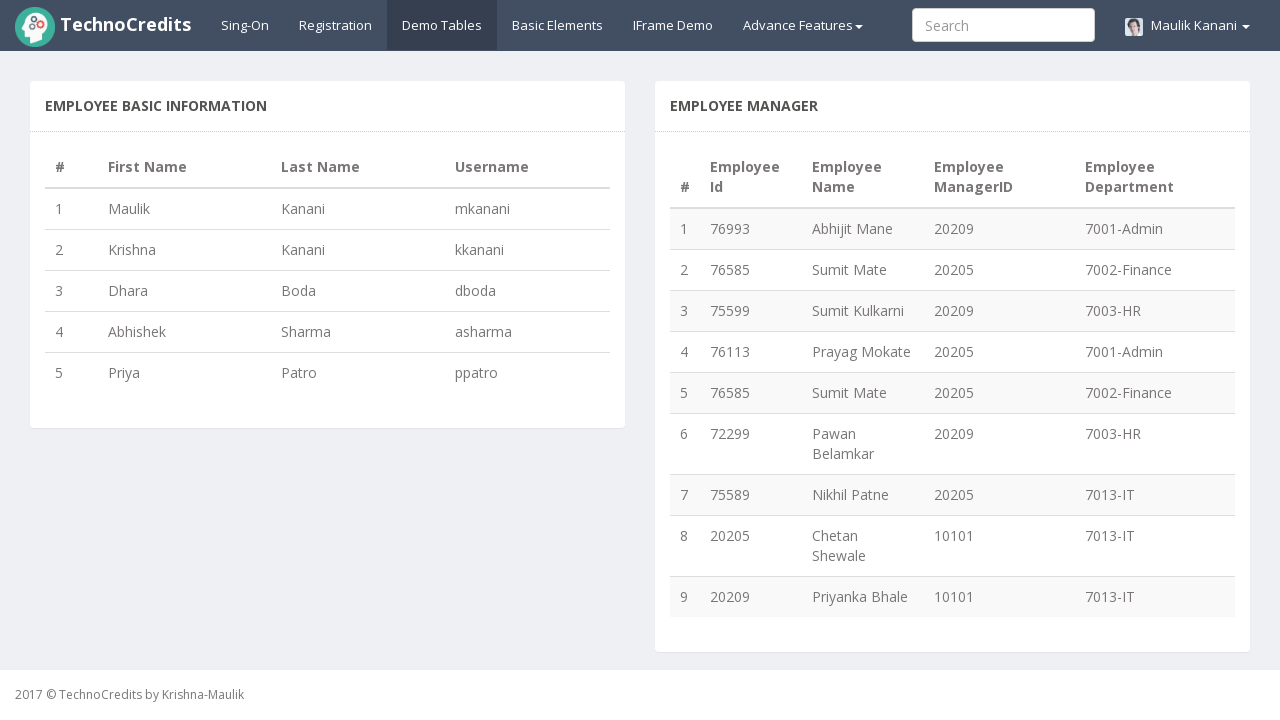

Stored employee ID 72299 with name Pawan Belamkar in map
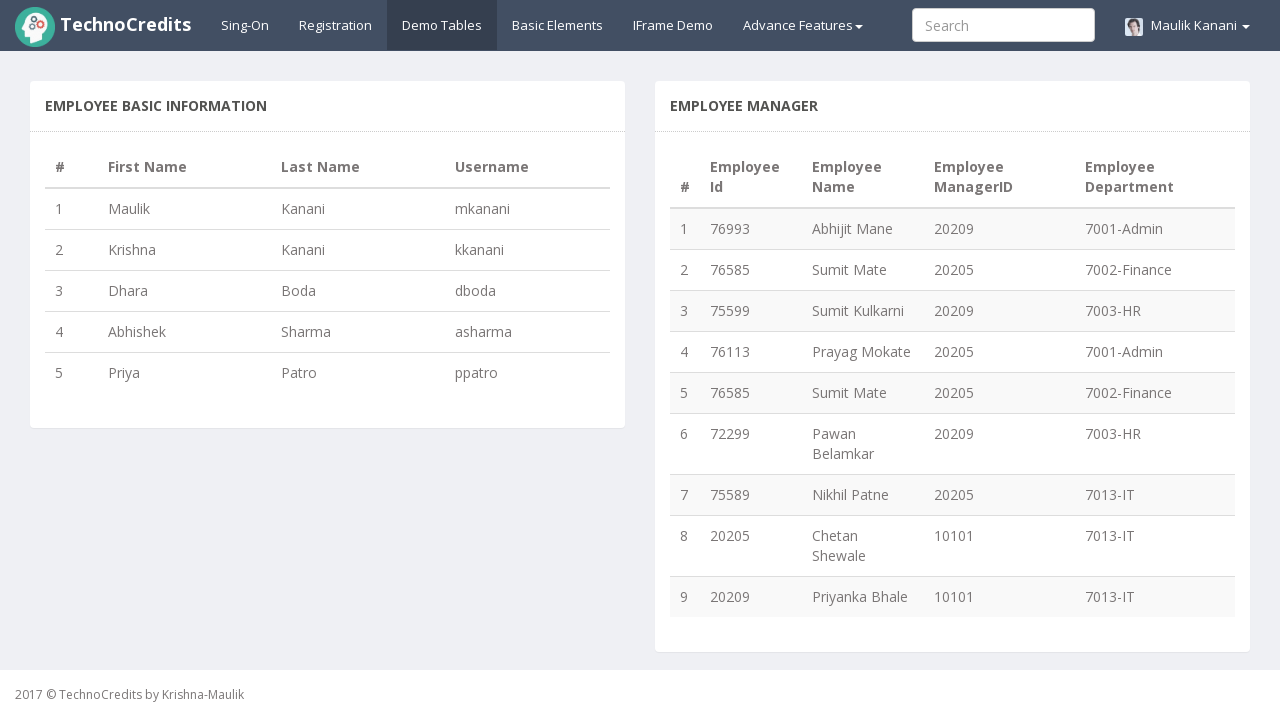

Retrieved employee ID from row 7: 75589
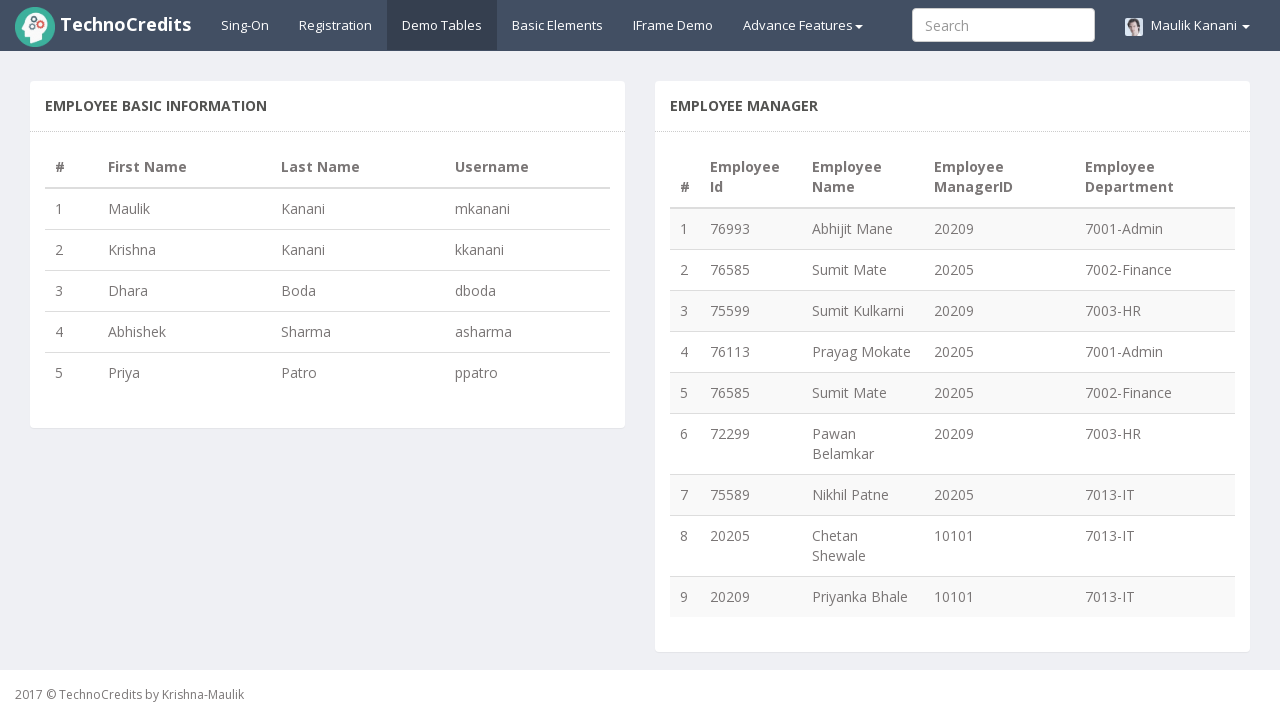

Retrieved employee name from row 7: Nikhil Patne
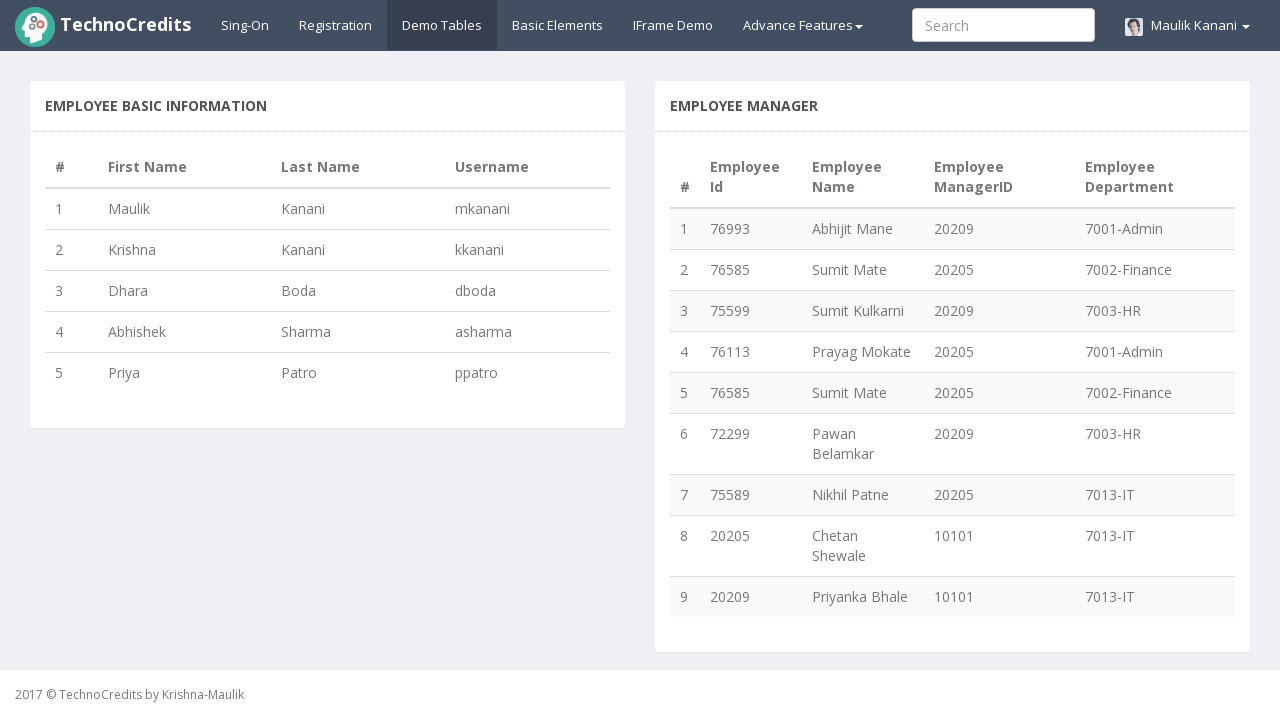

Stored employee ID 75589 with name Nikhil Patne in map
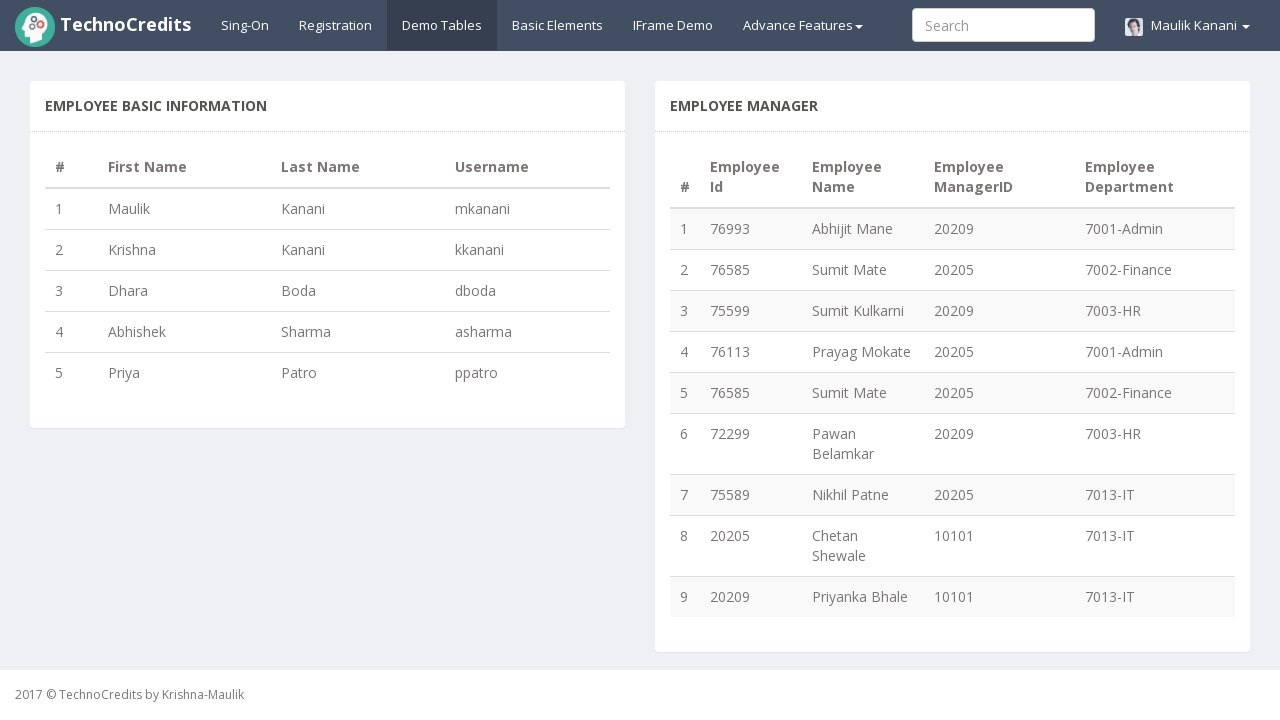

Retrieved employee ID from row 8: 20205
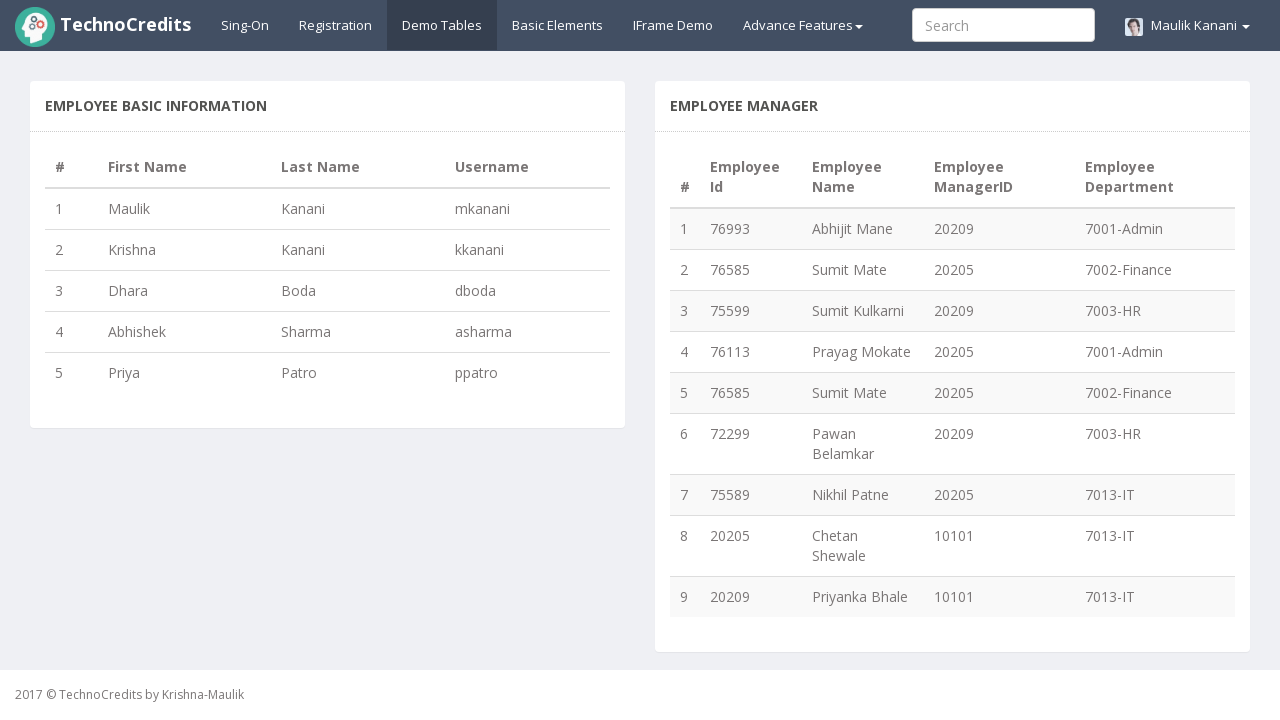

Retrieved employee name from row 8: Chetan Shewale
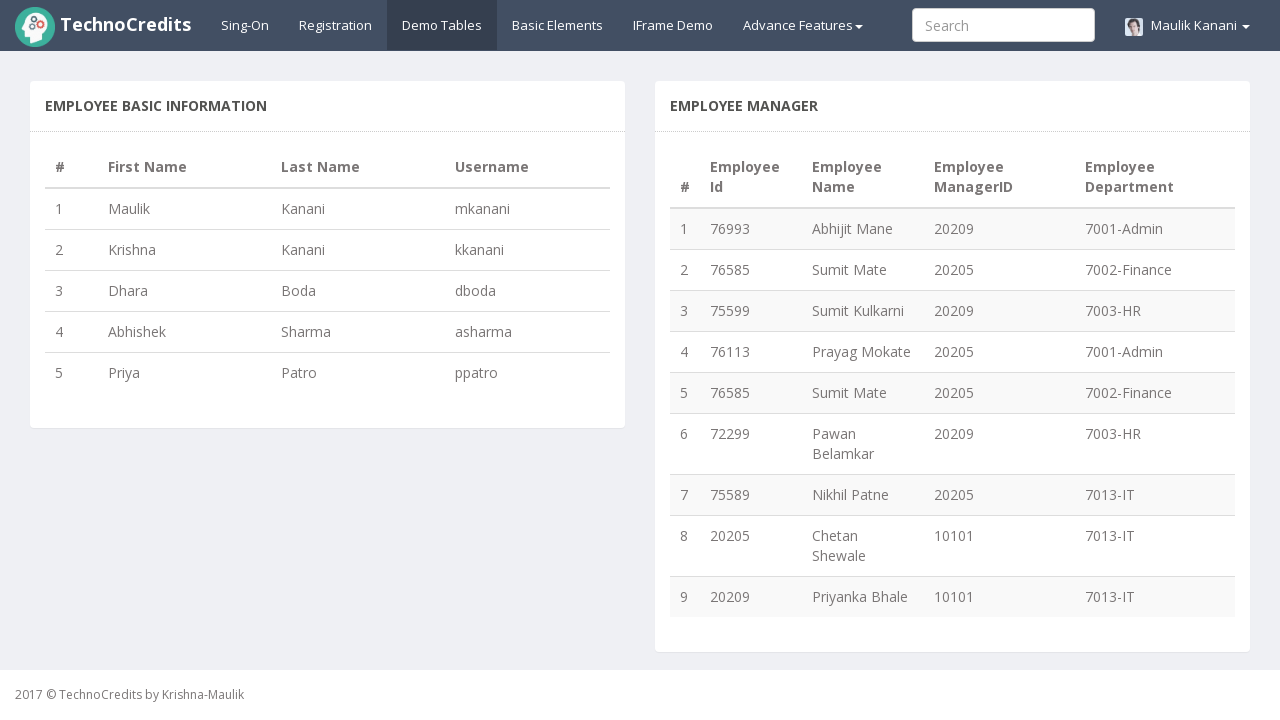

Stored employee ID 20205 with name Chetan Shewale in map
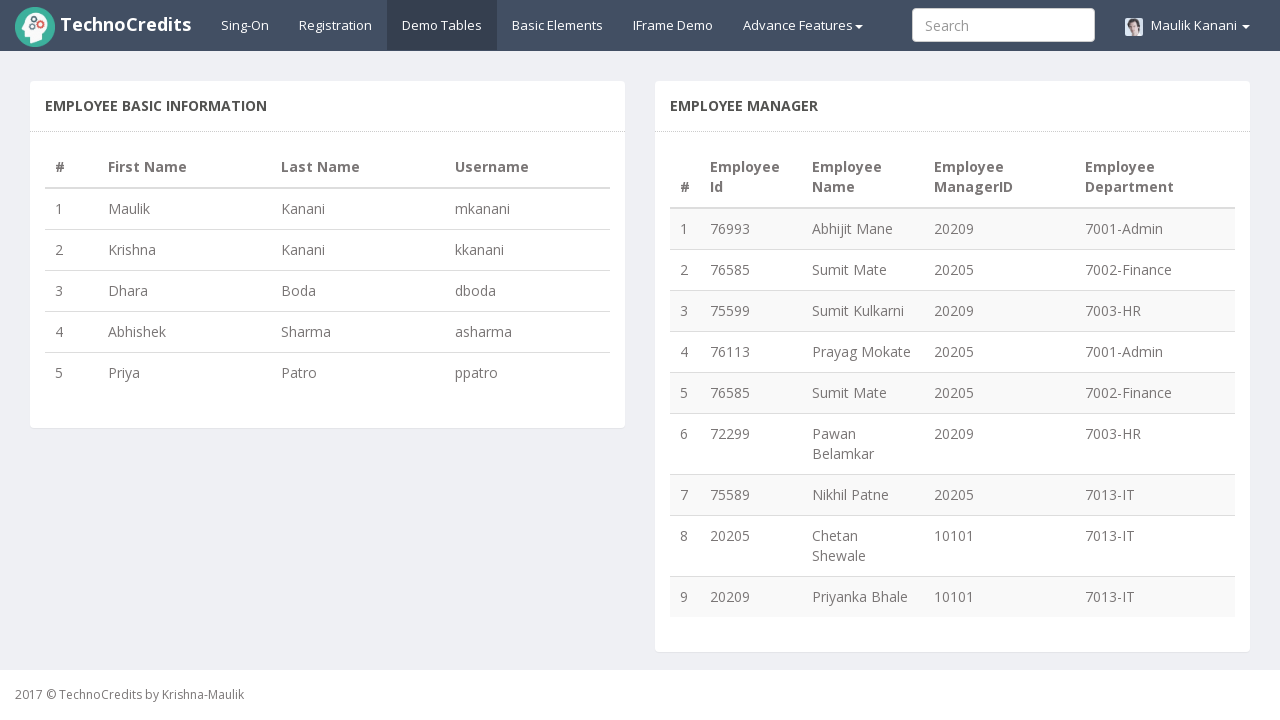

Retrieved employee ID from row 9: 20209
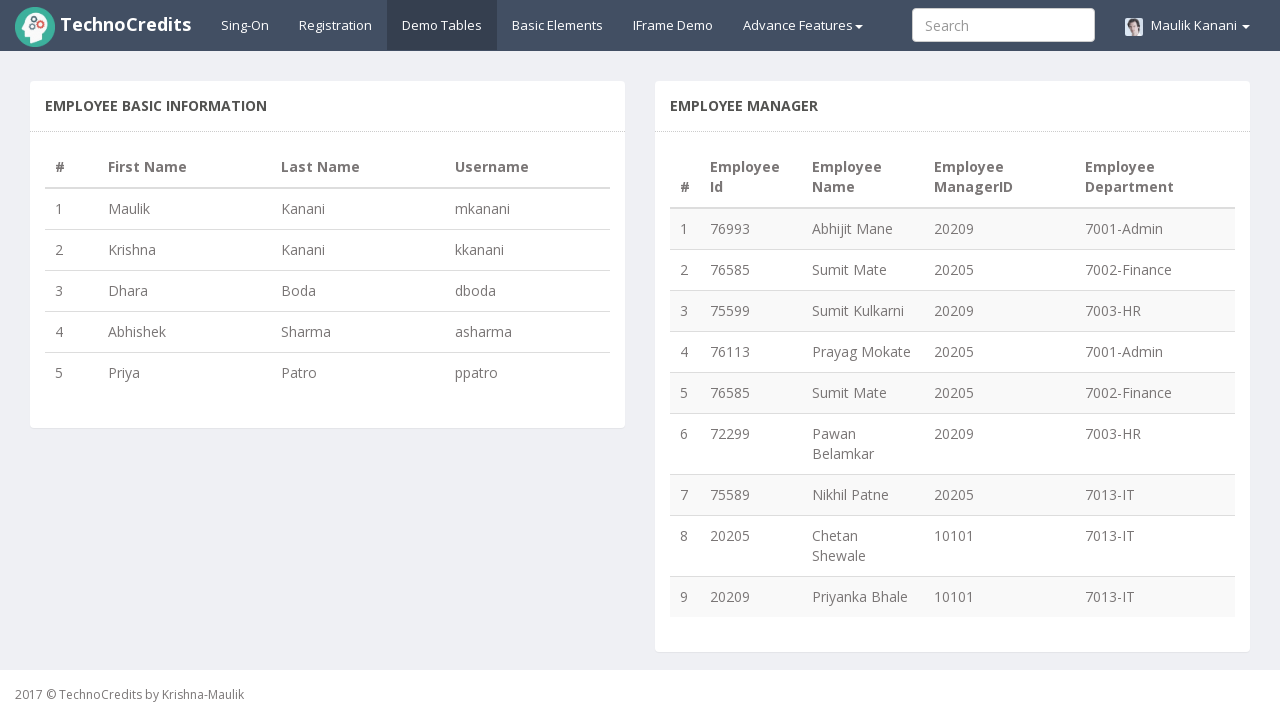

Retrieved employee name from row 9: Priyanka Bhale
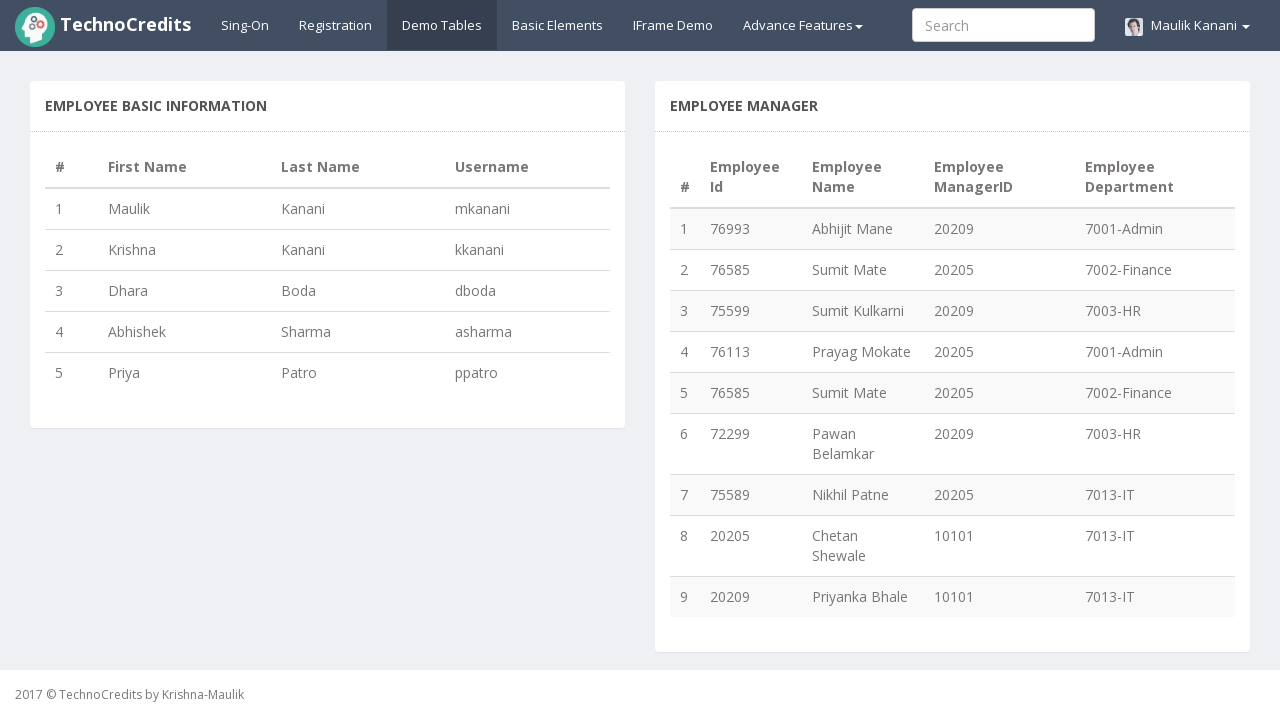

Stored employee ID 20209 with name Priyanka Bhale in map
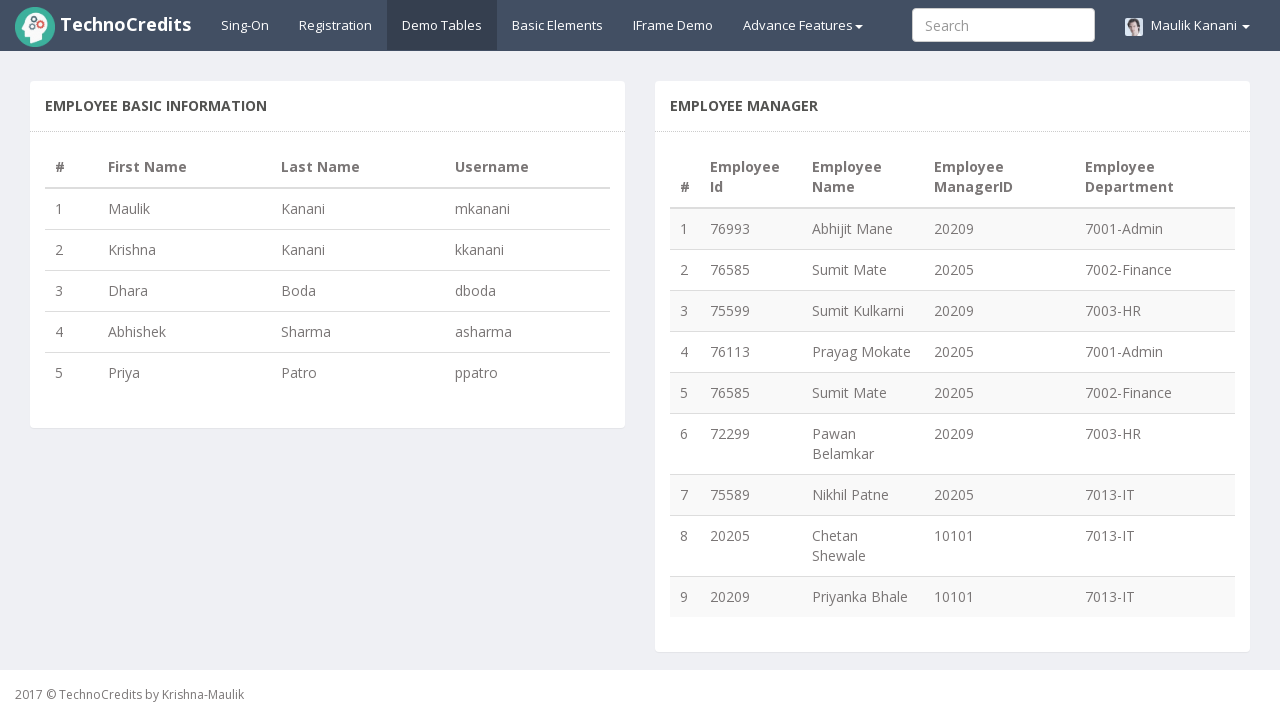

Duplicate employee analysis complete. Found 1 duplicates
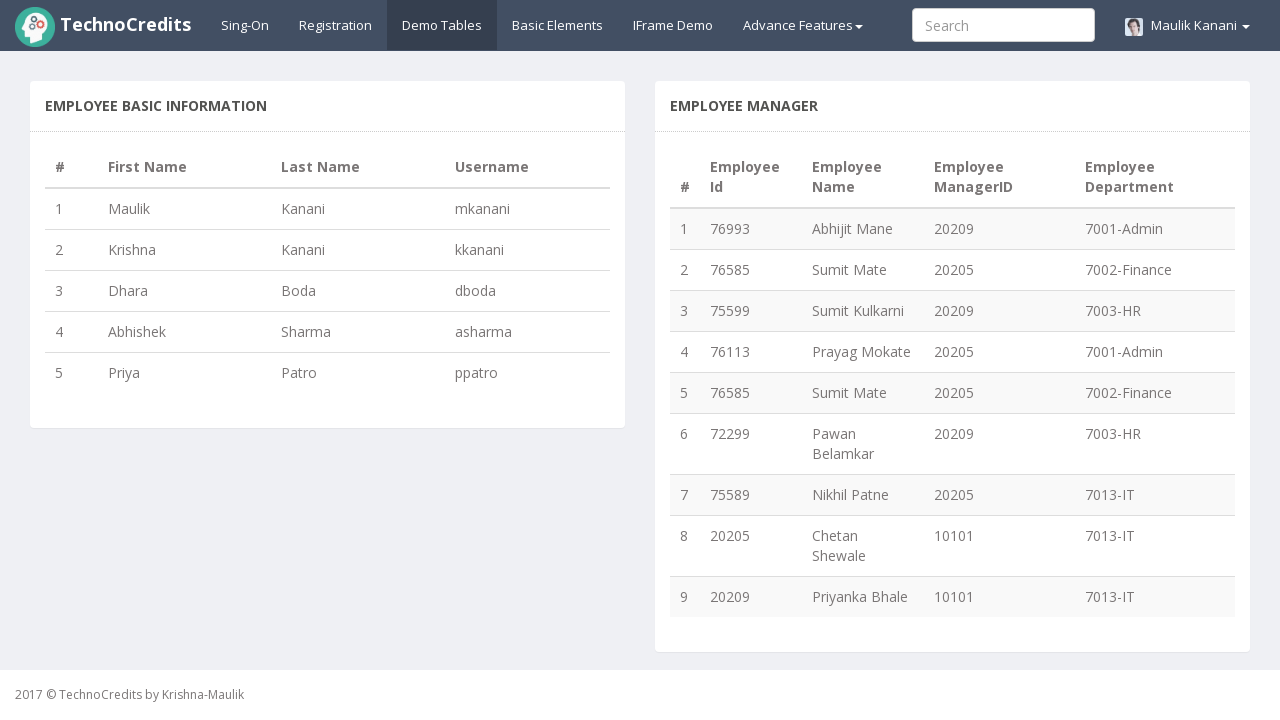

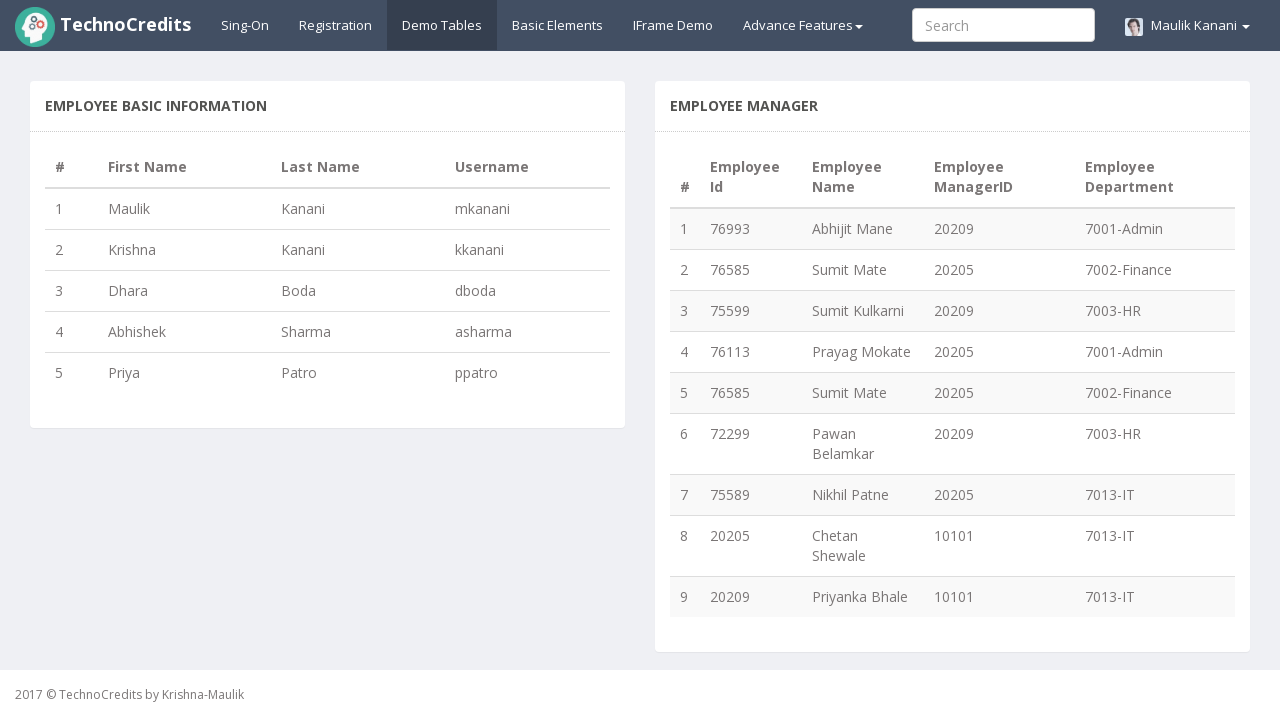